Navigates to NuGet.org and performs keyboard input actions typing text on the page

Starting URL: https://nuget.org

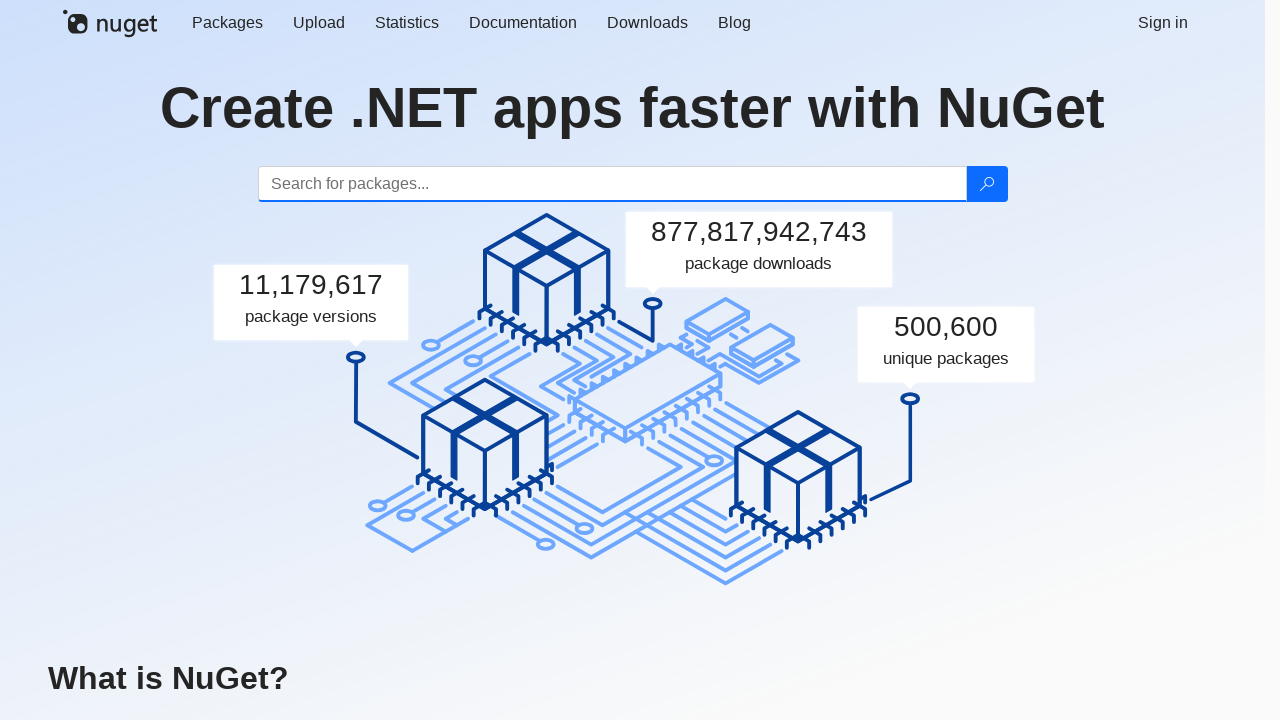

Waited for page to fully load on NuGet.org
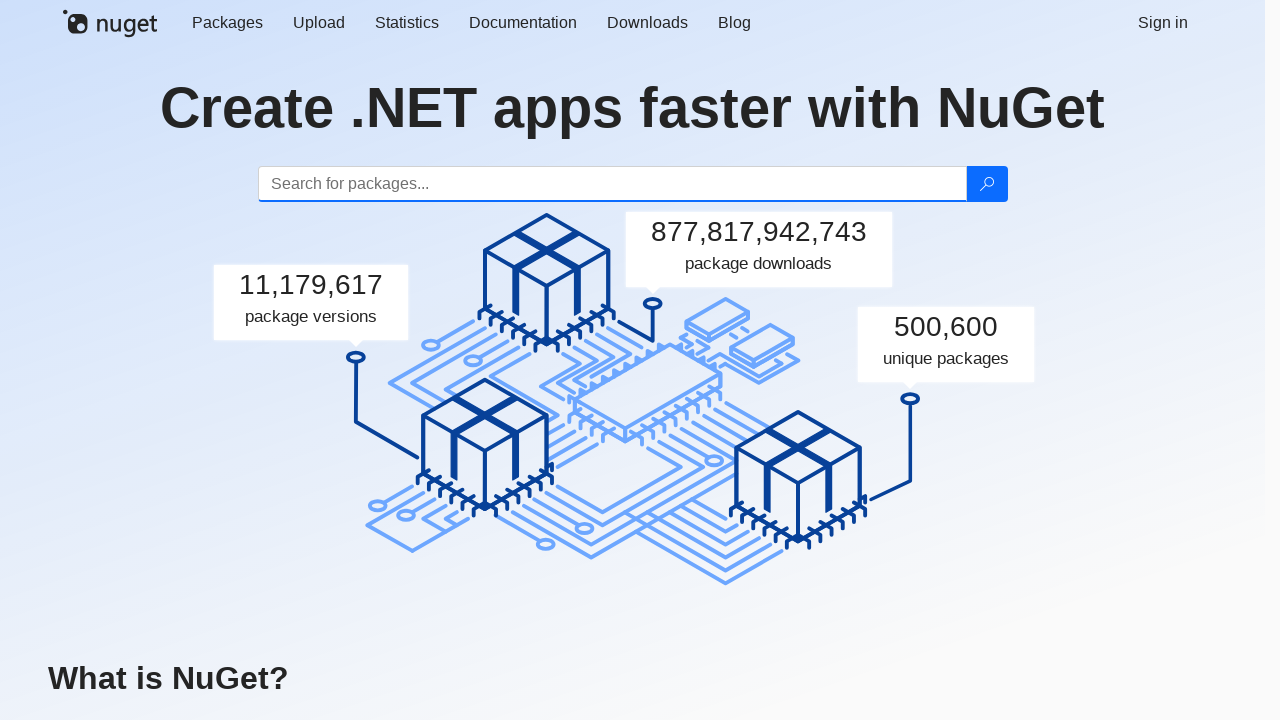

Typed 'abc' using keyboard input
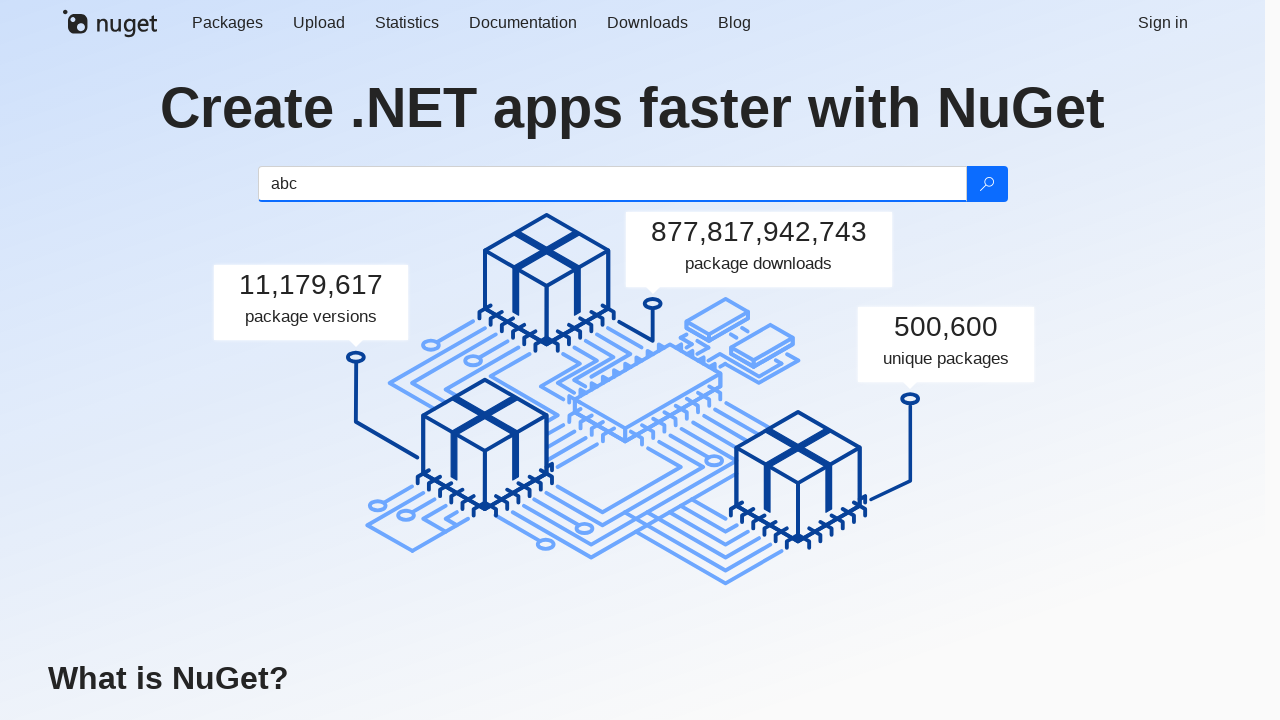

Typed 'Hi,' using keyboard input
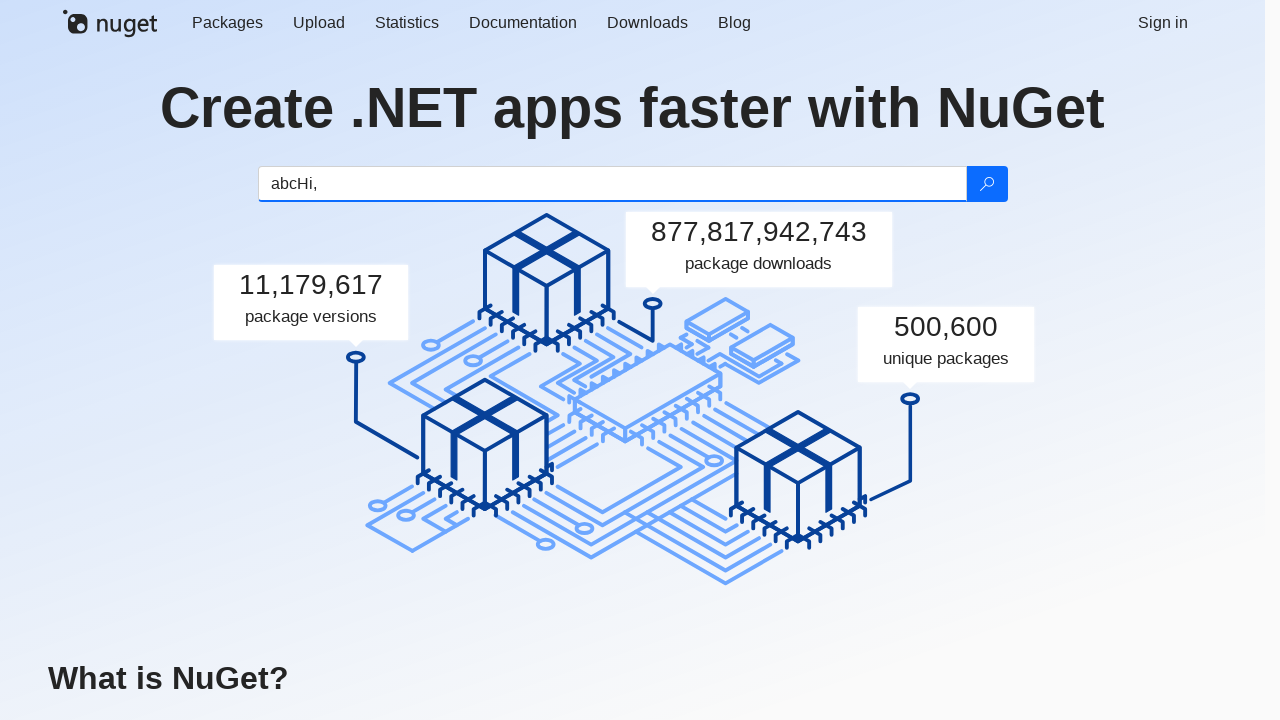

Typed 'World' using keyboard input
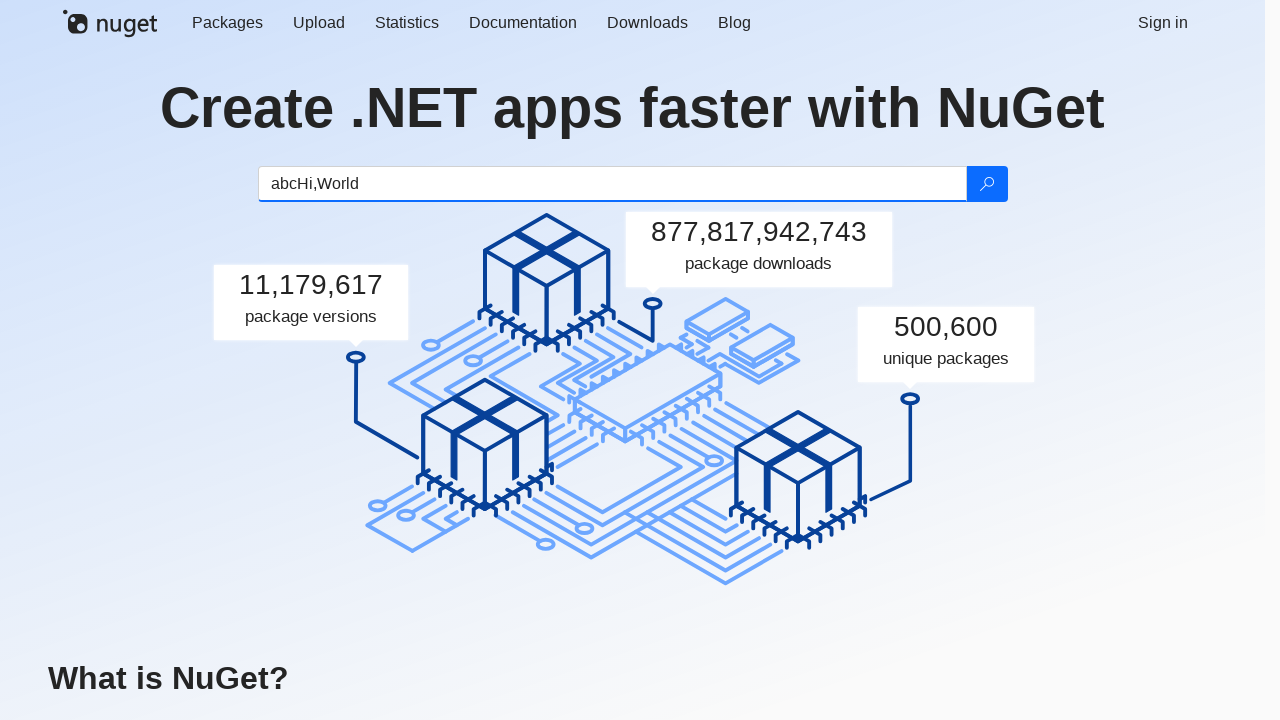

Typed '!' using keyboard input
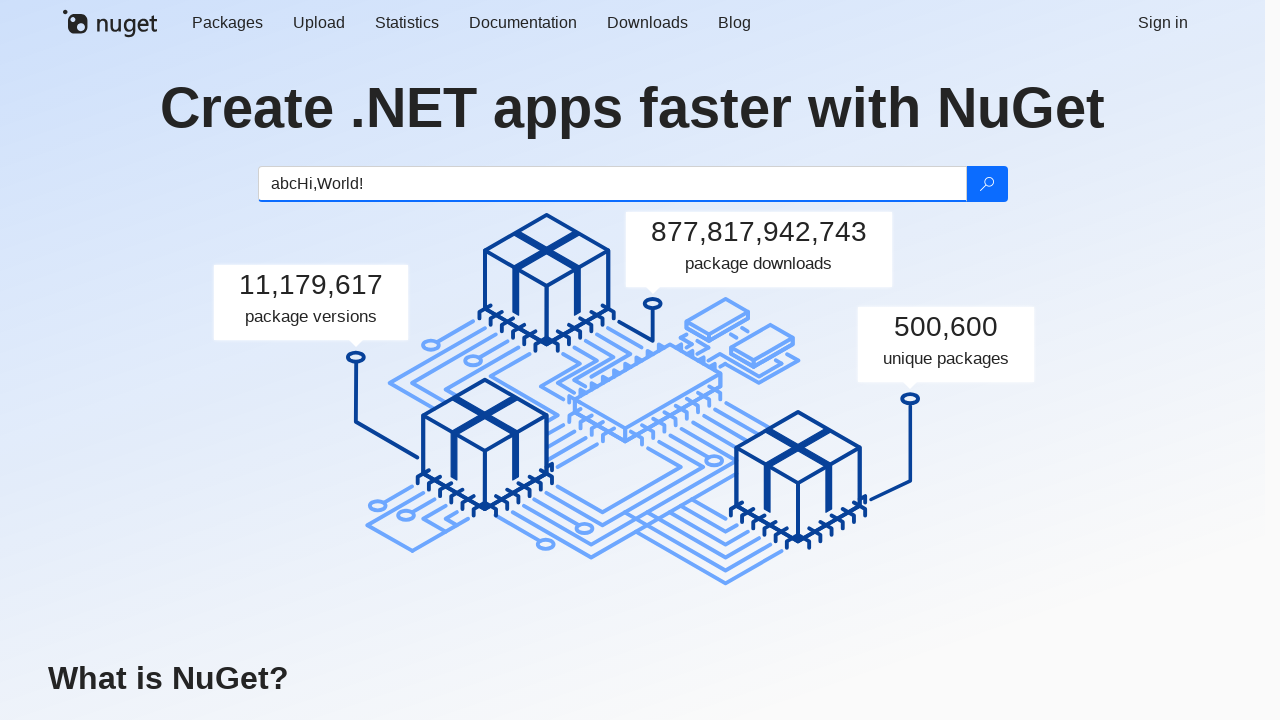

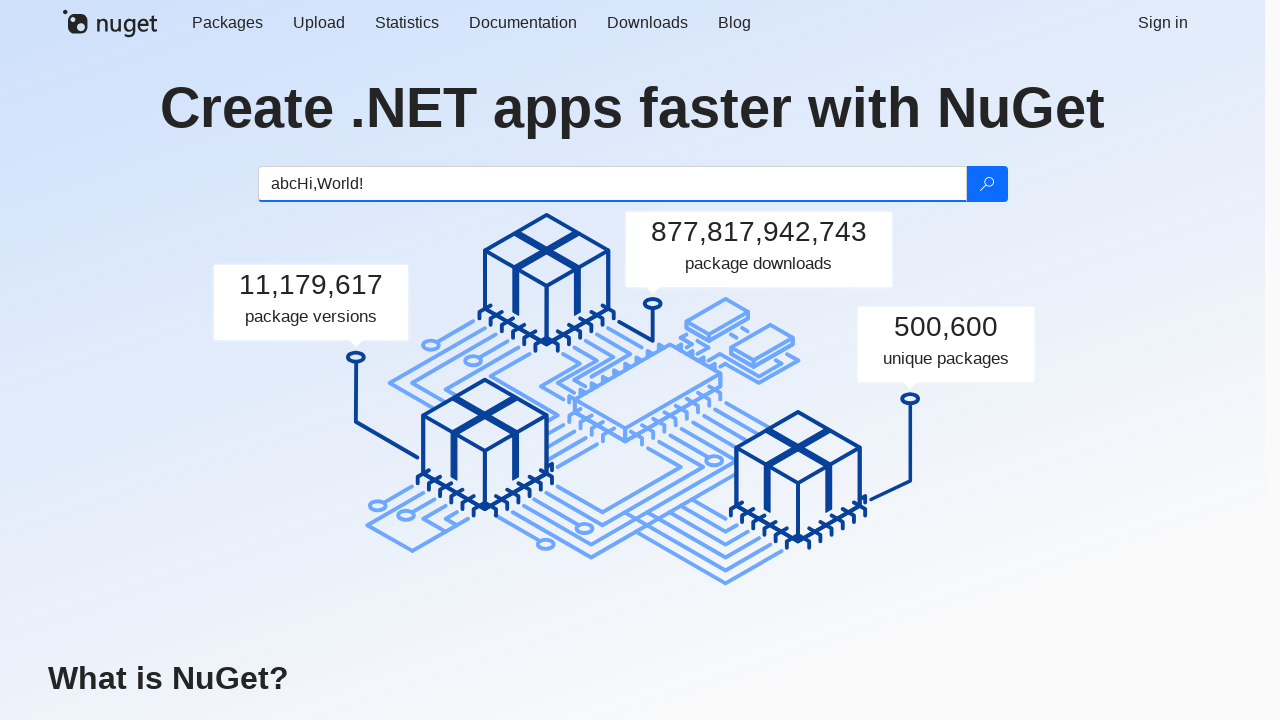